Tests a practice form by filling in user details including name, email, phone, address, selecting gender, day, date, country, and color options.

Starting URL: https://testautomationpractice.blogspot.com/

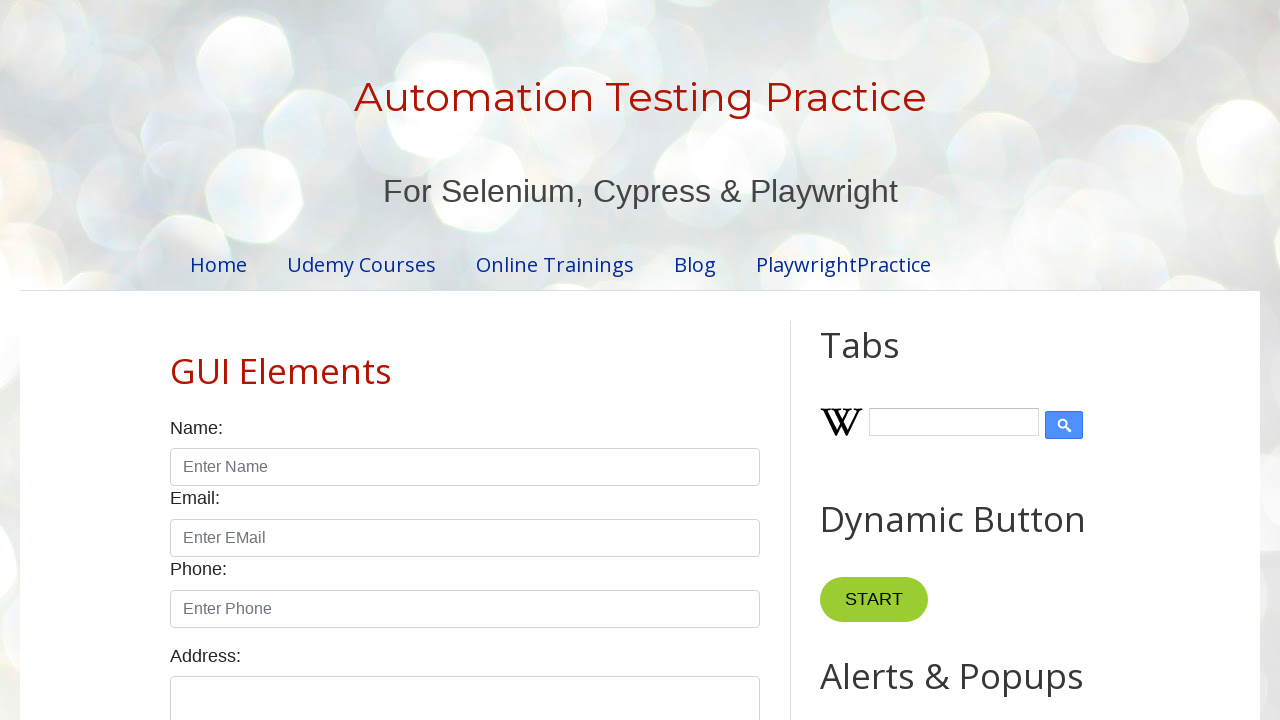

Filled name field with 'Ram' on input#name
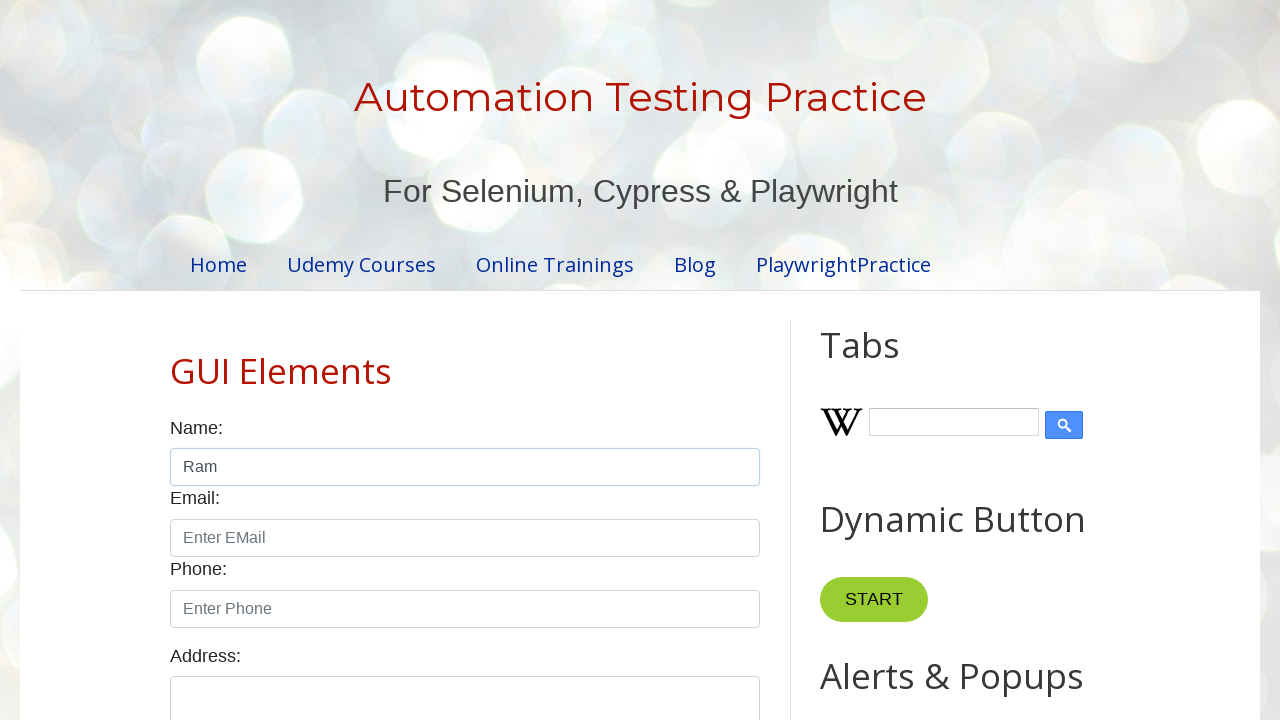

Filled email field with 'abc@gmail.com' on input#email
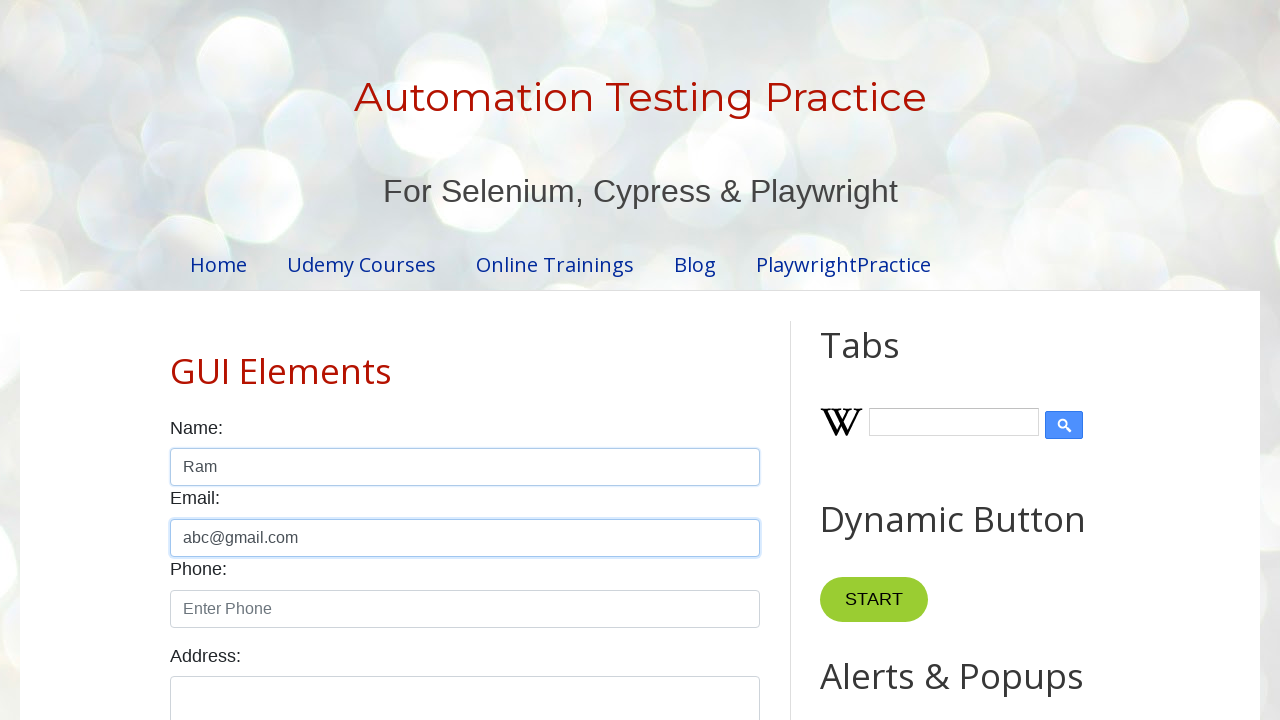

Filled phone field with '9898989898' on input#phone
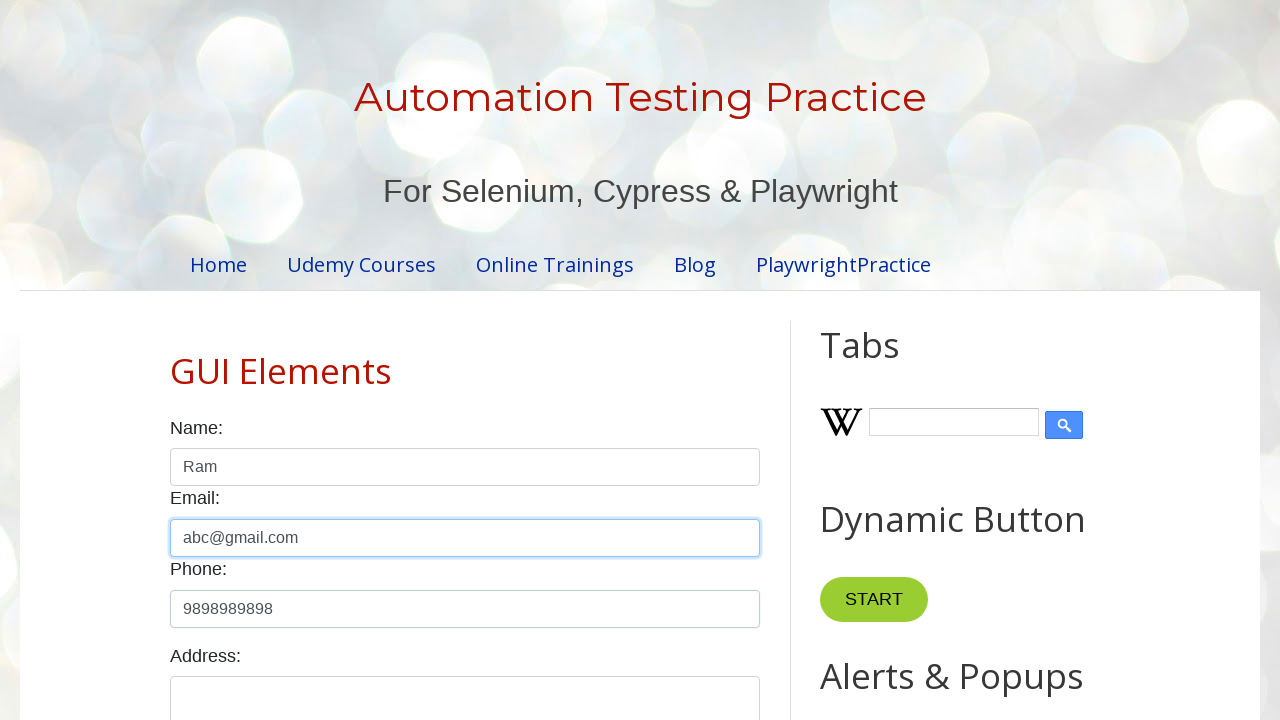

Filled address field with 'Pune' on textarea#textarea
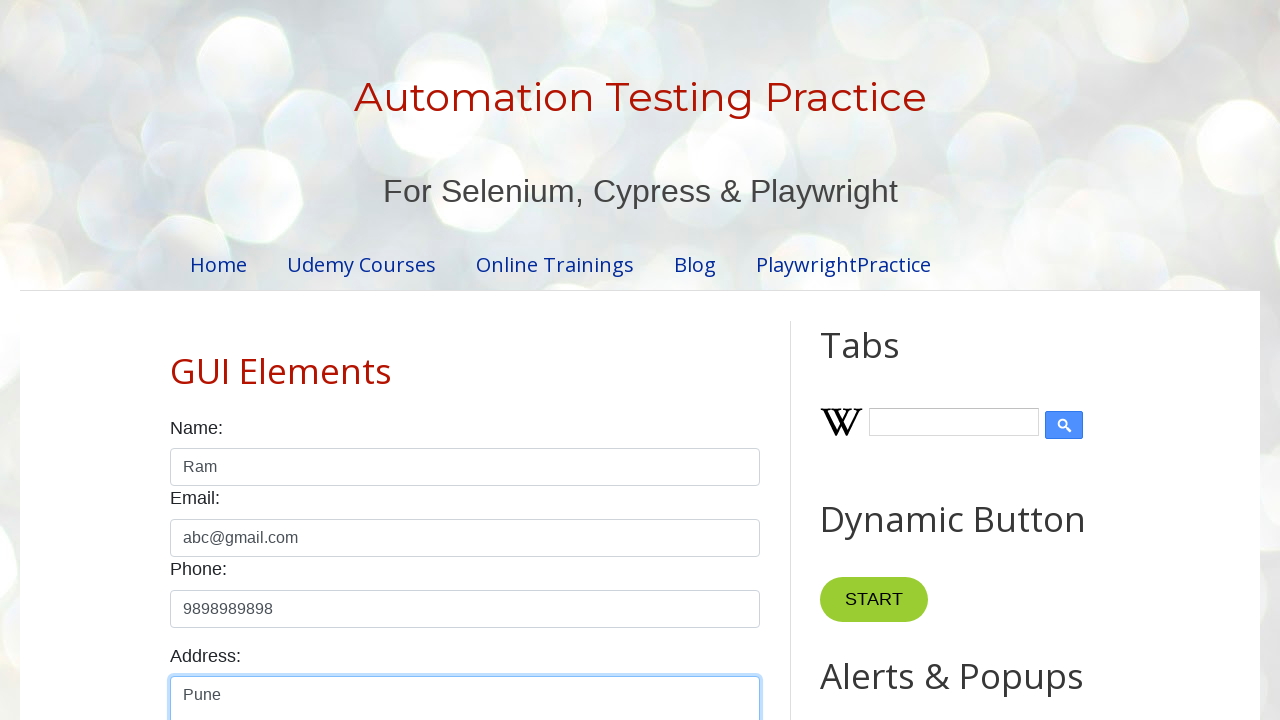

Selected male radio button for gender at (176, 360) on input#male
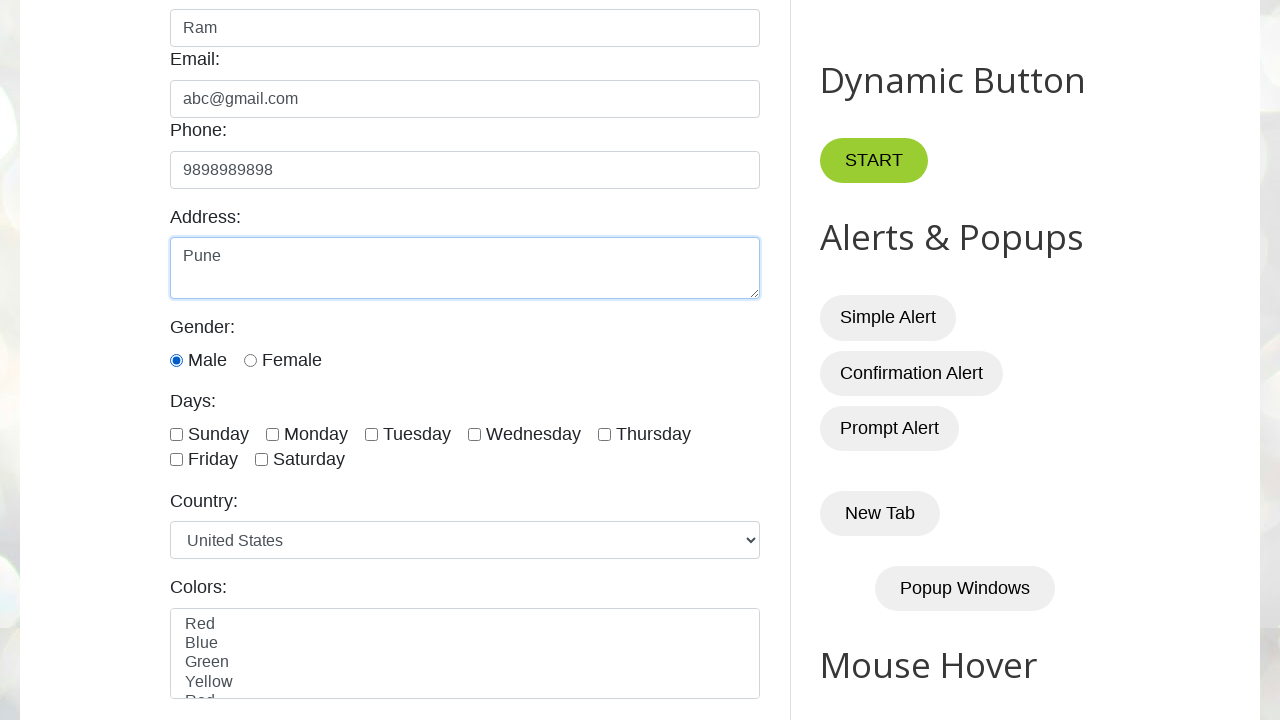

Selected Sunday checkbox for day at (176, 434) on input#sunday
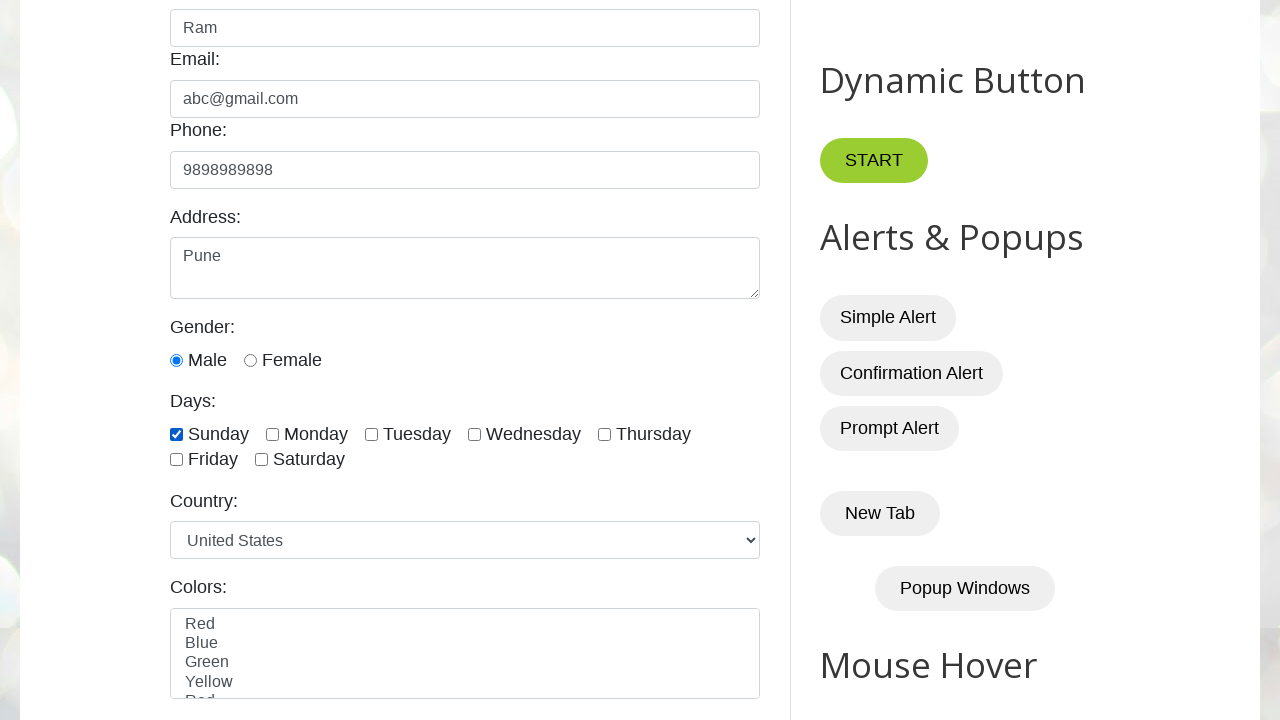

Filled date field with '04/09/2023' on input#datepicker
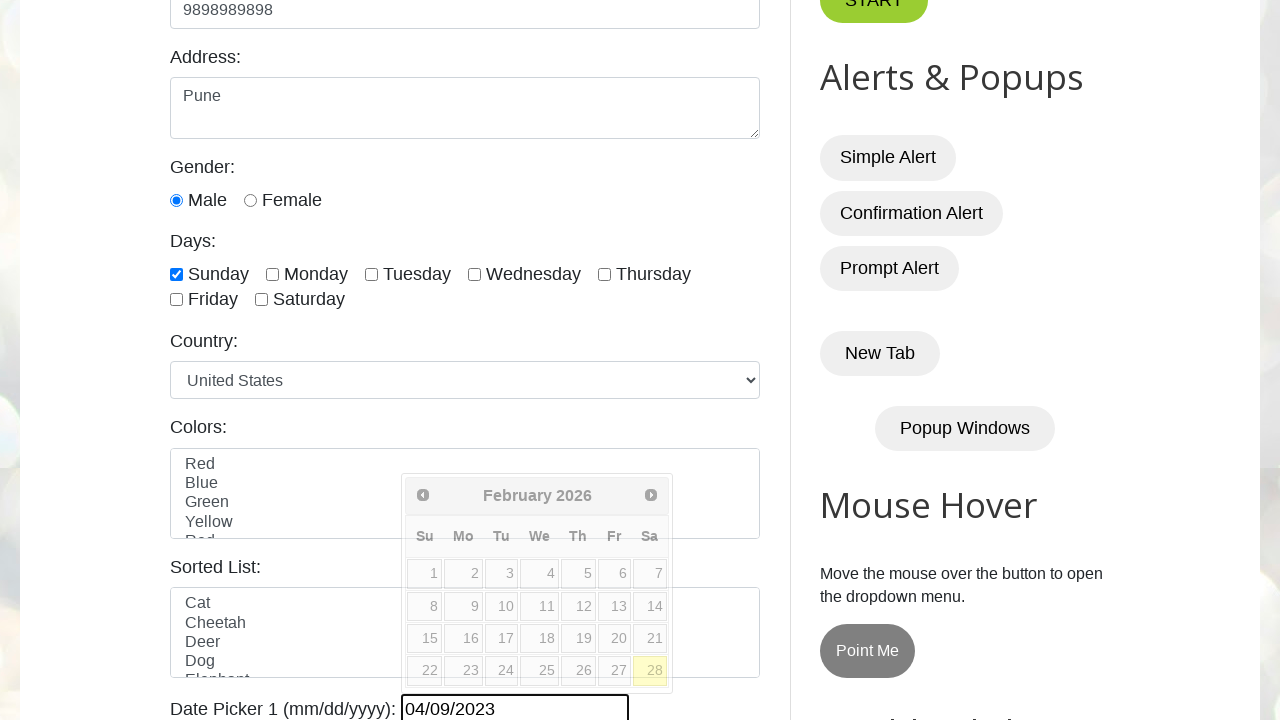

Selected 'india' from country dropdown on select#country
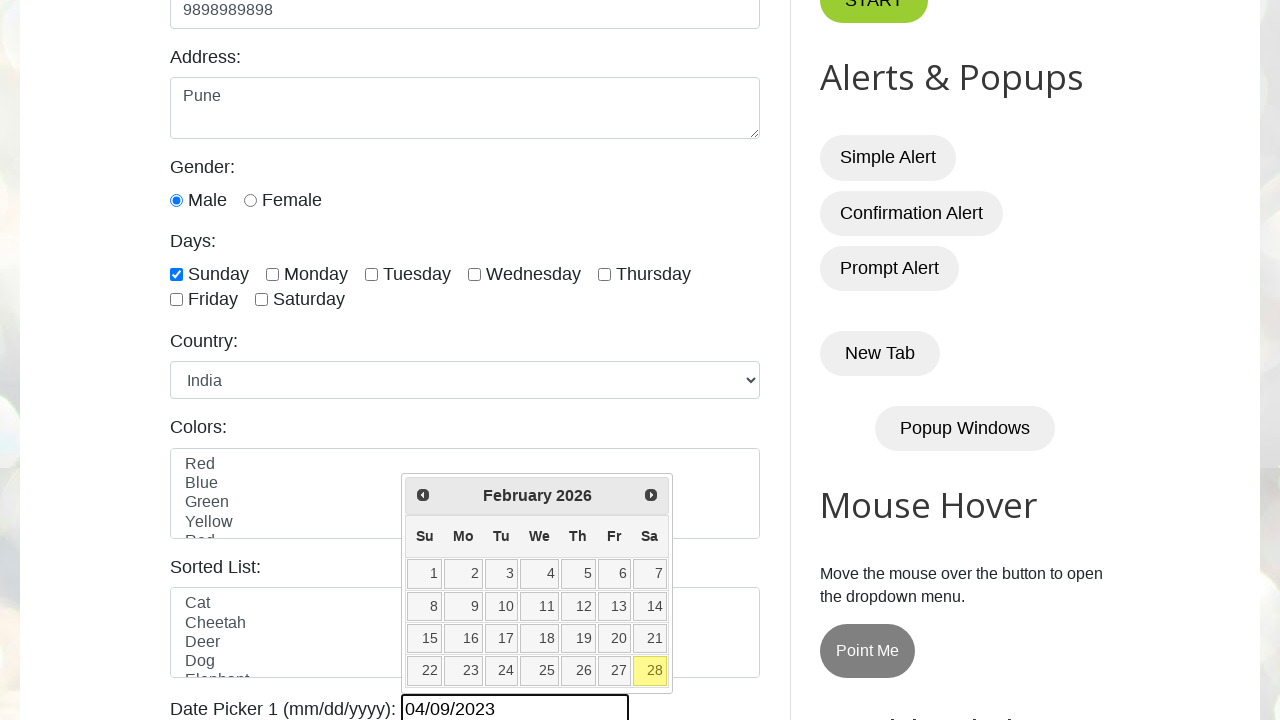

Selected 'red' from color multi-select on select#colors
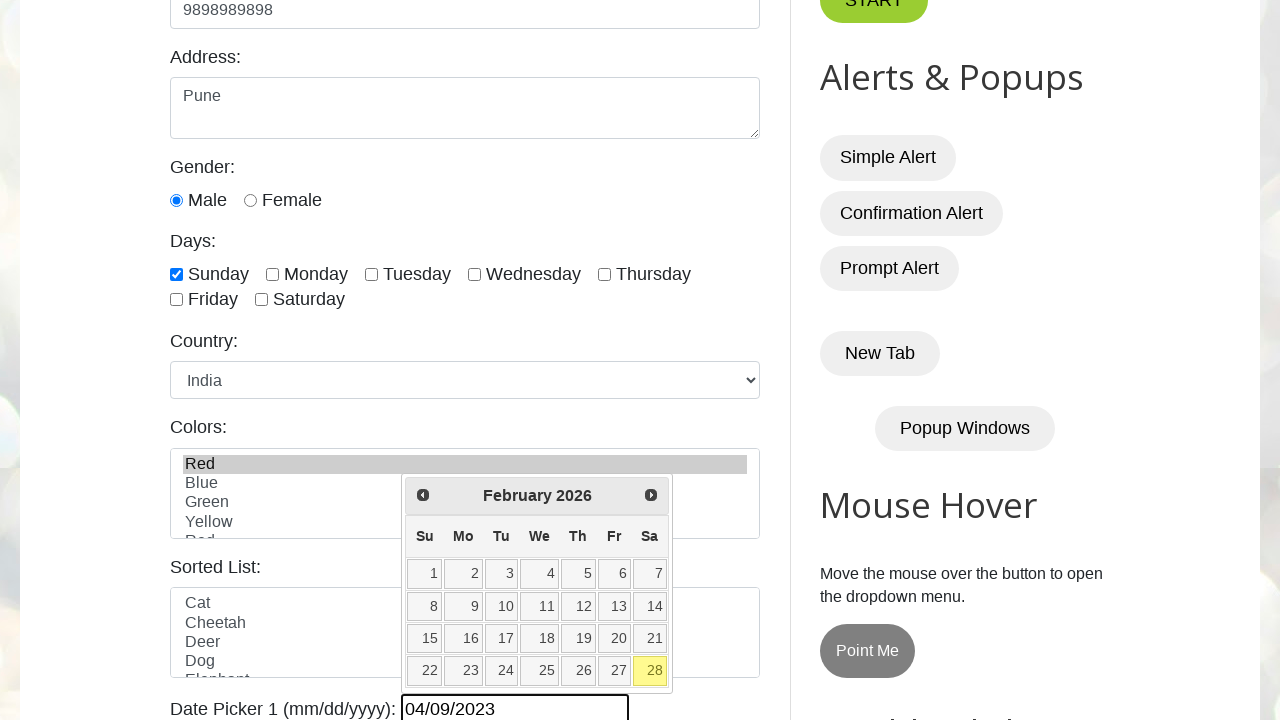

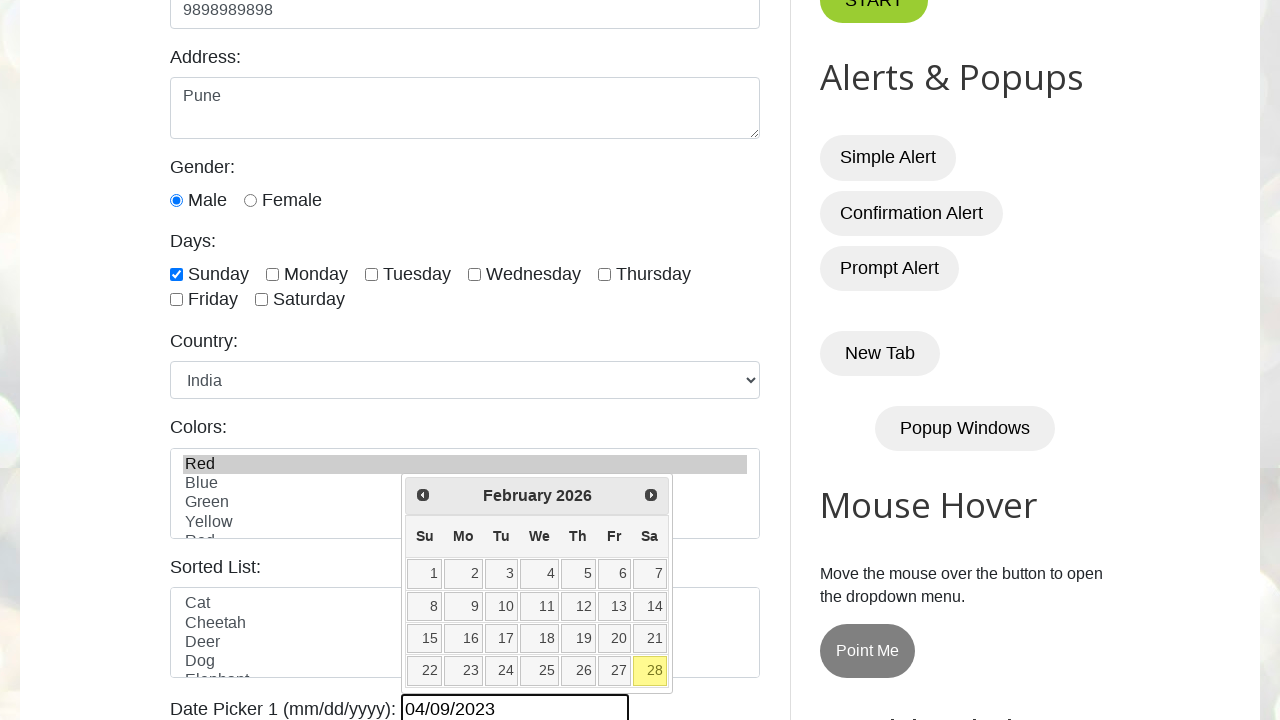